Tests adding specific products to cart by searching through product listings and clicking their "Add to Cart" buttons

Starting URL: https://rahulshettyacademy.com/seleniumPractise/#/

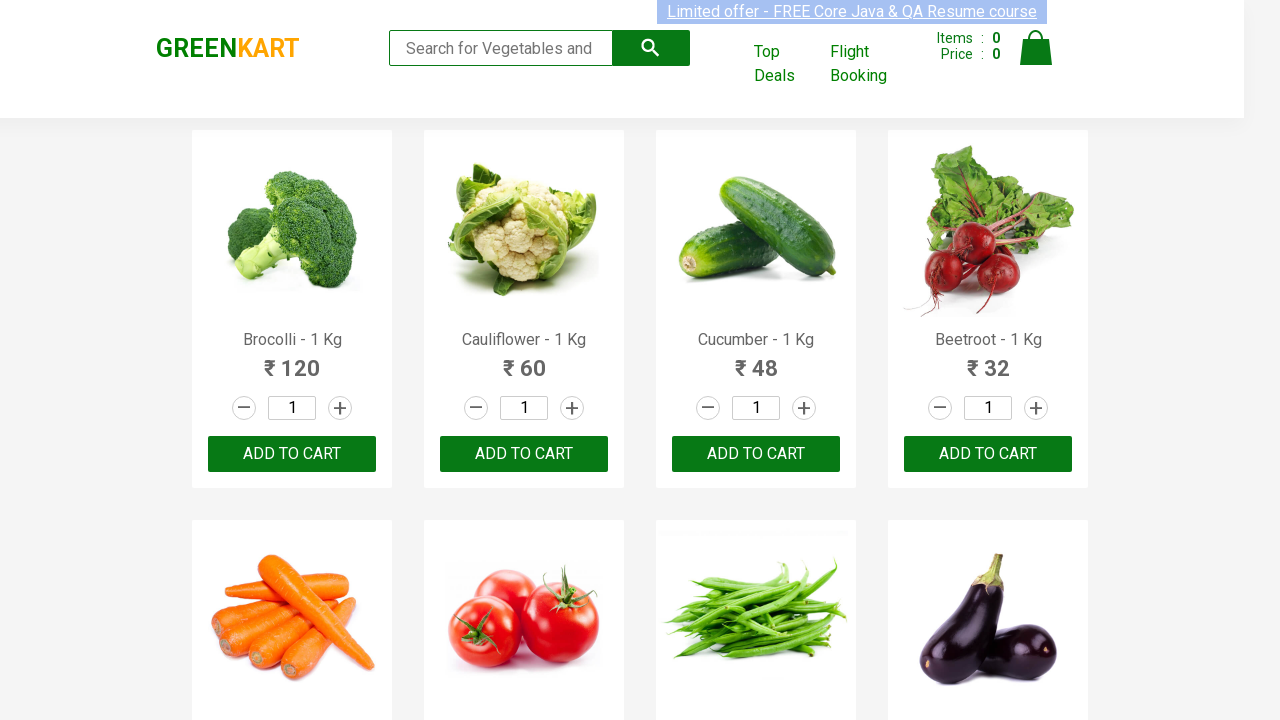

Retrieved all product name elements from the page
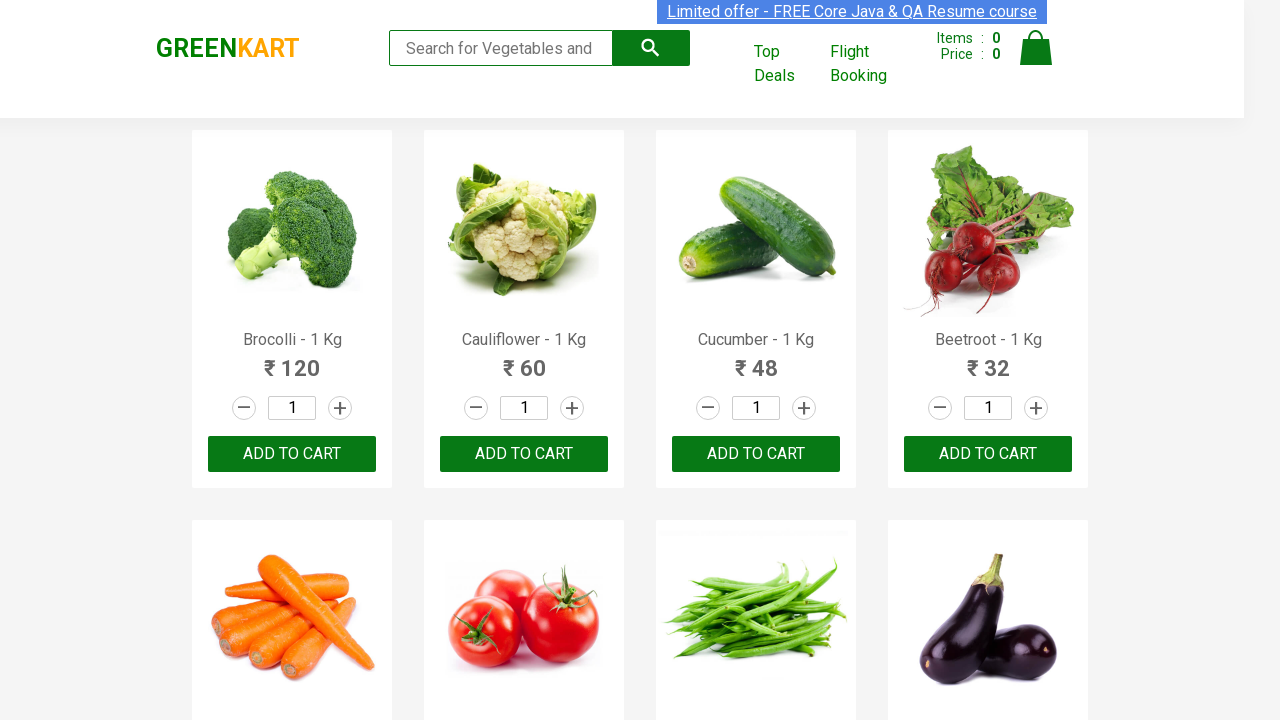

Retrieved text content from product element 0
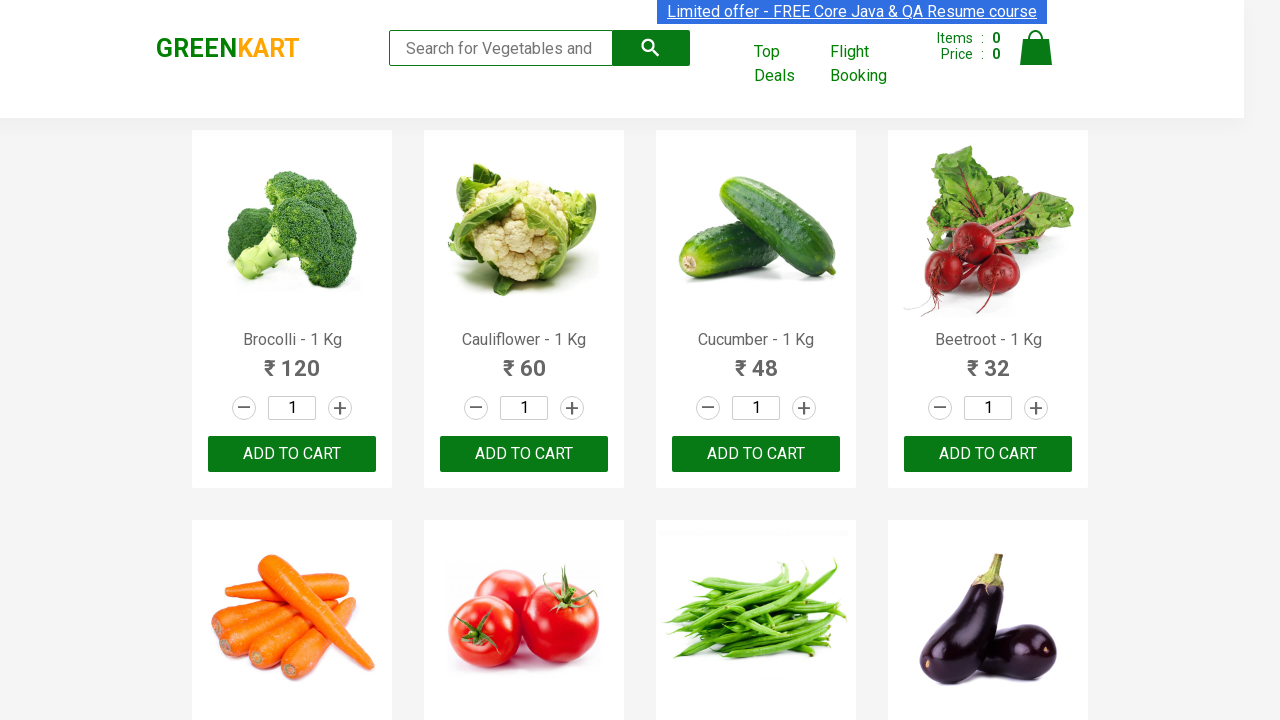

Retrieved text content from product element 1
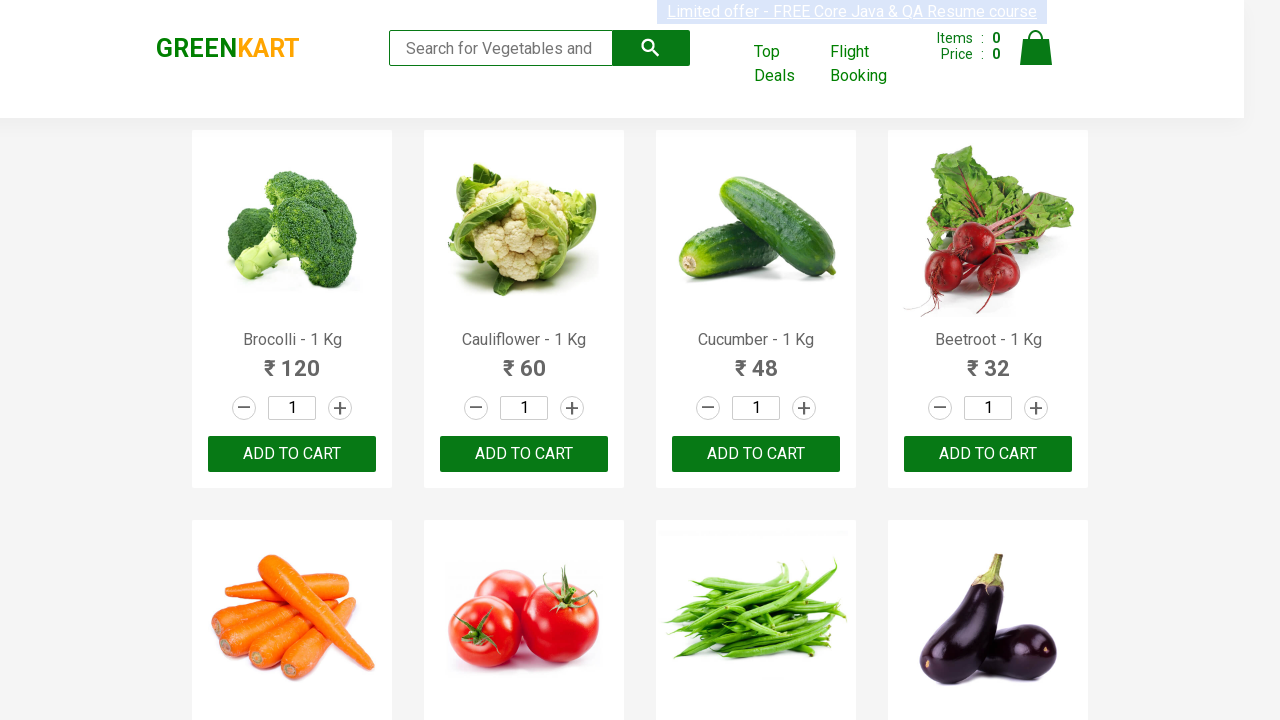

Retrieved text content from product element 2
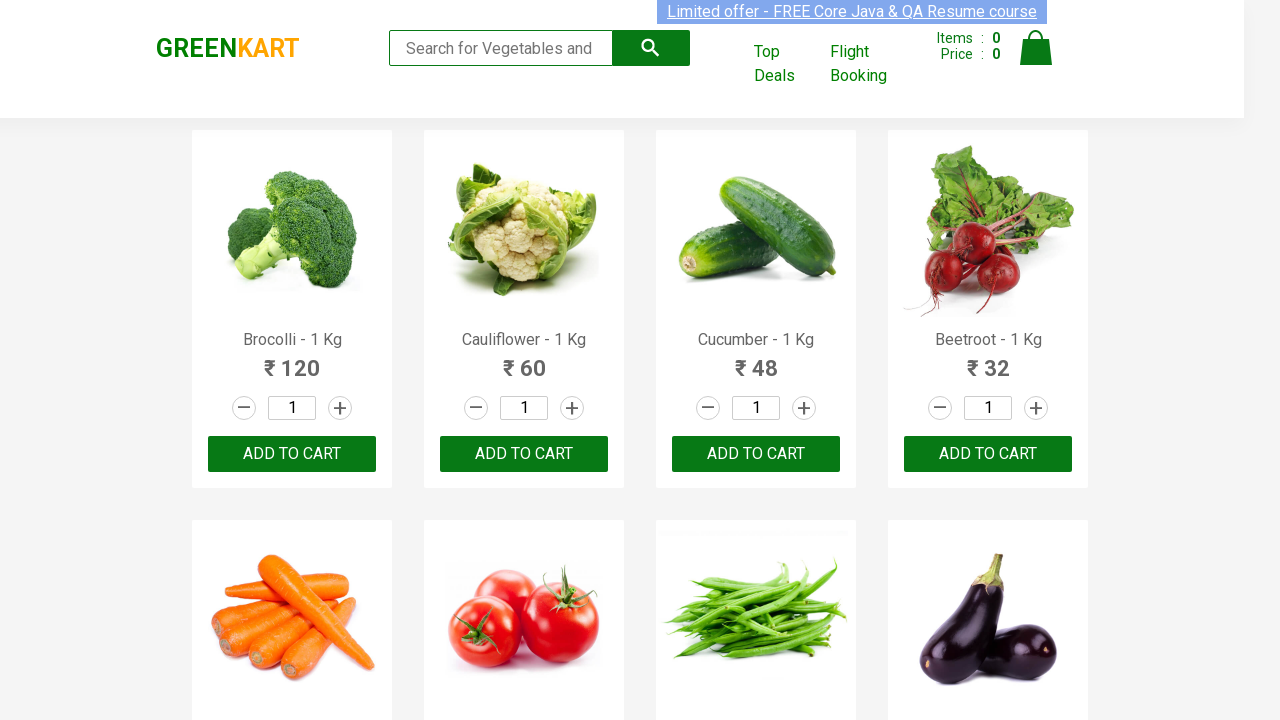

Clicked 'Add to Cart' button for Cucumber at (756, 454) on div.product-action > button >> nth=2
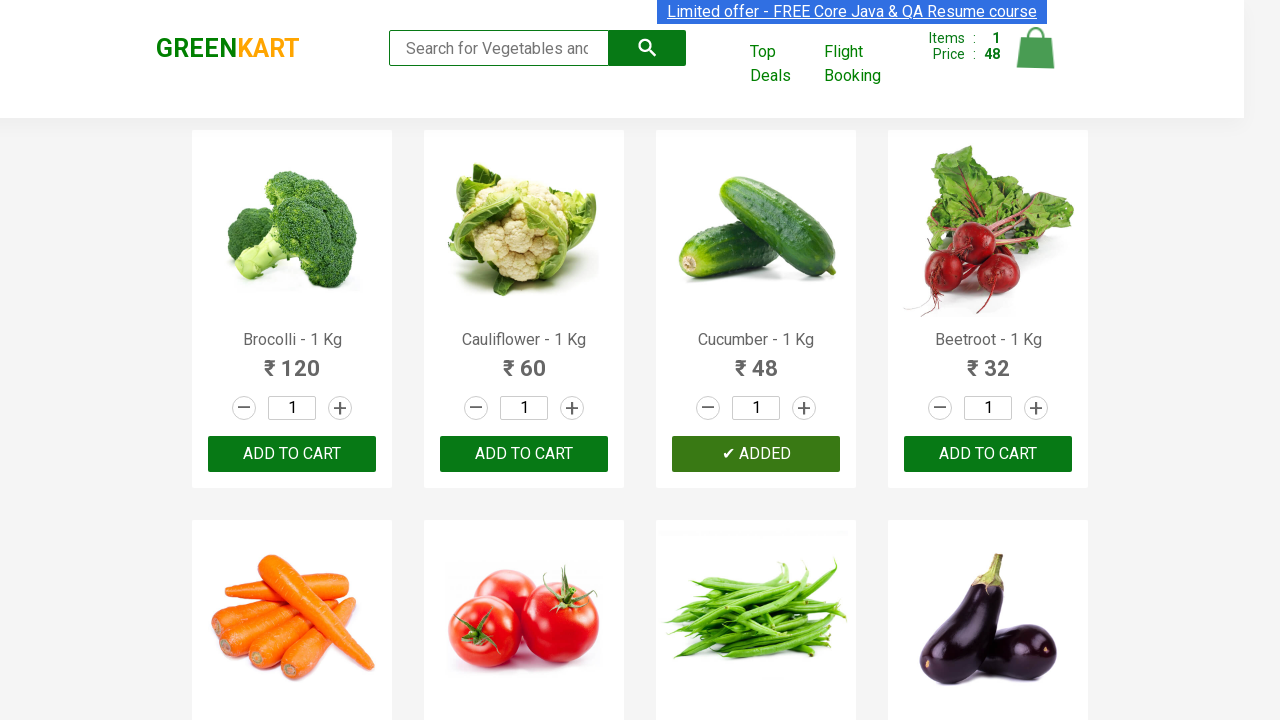

Retrieved text content from product element 3
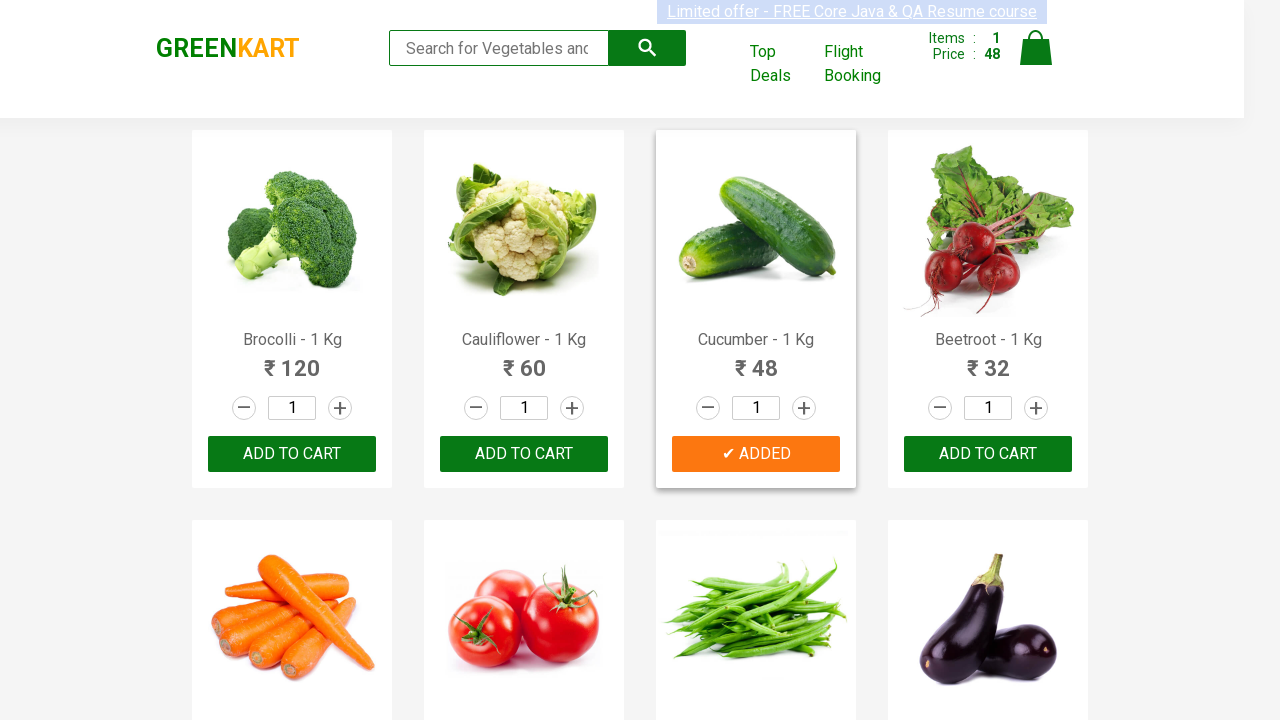

Retrieved text content from product element 4
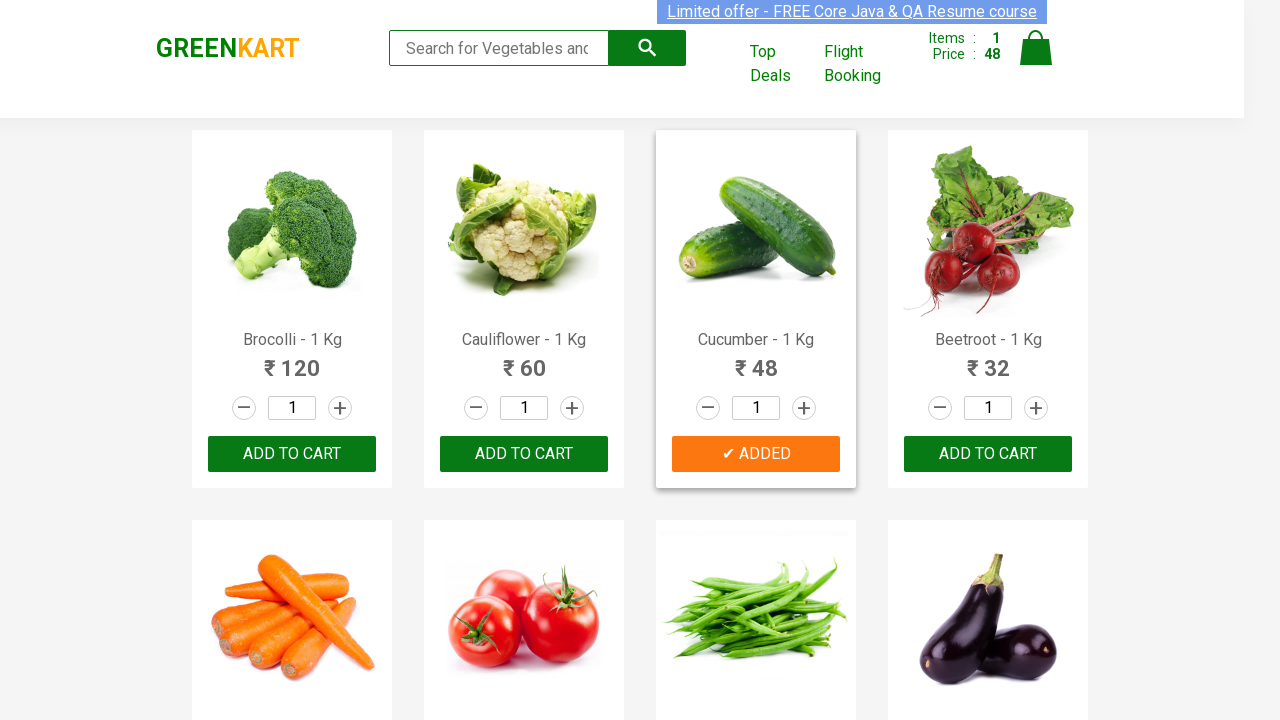

Clicked 'Add to Cart' button for Carrot at (292, 360) on div.product-action > button >> nth=4
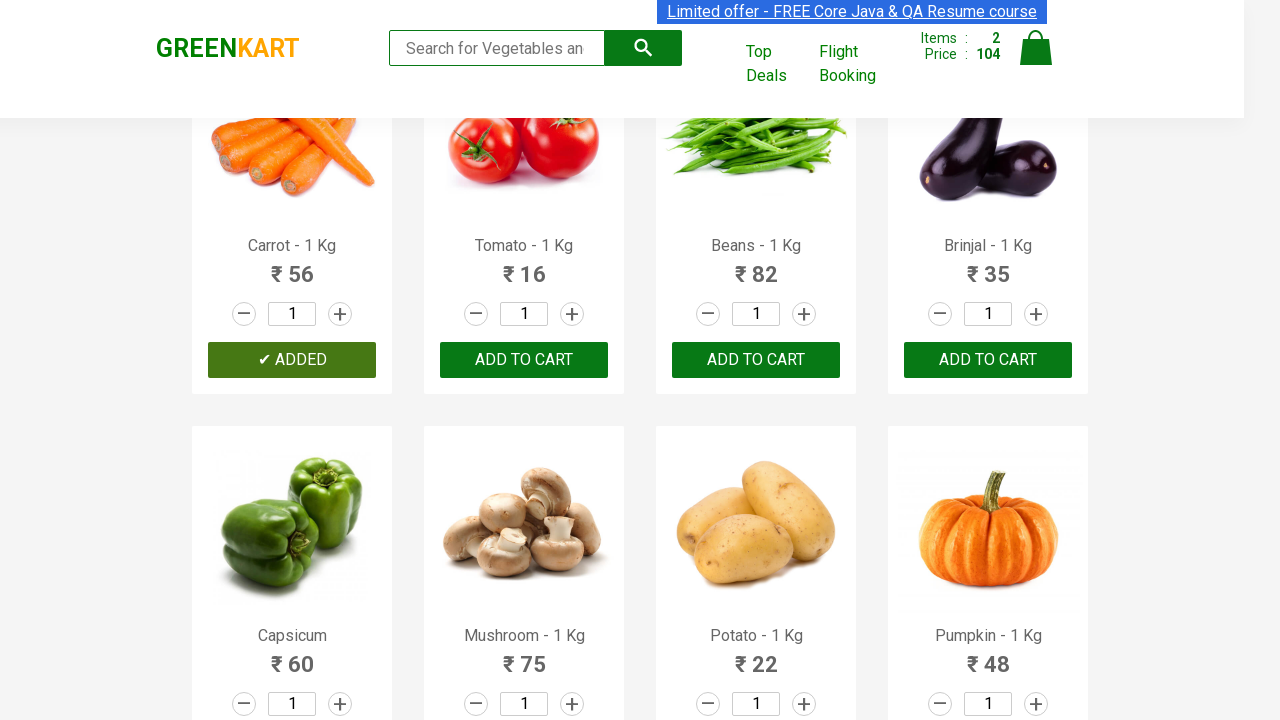

All required items have been added to cart
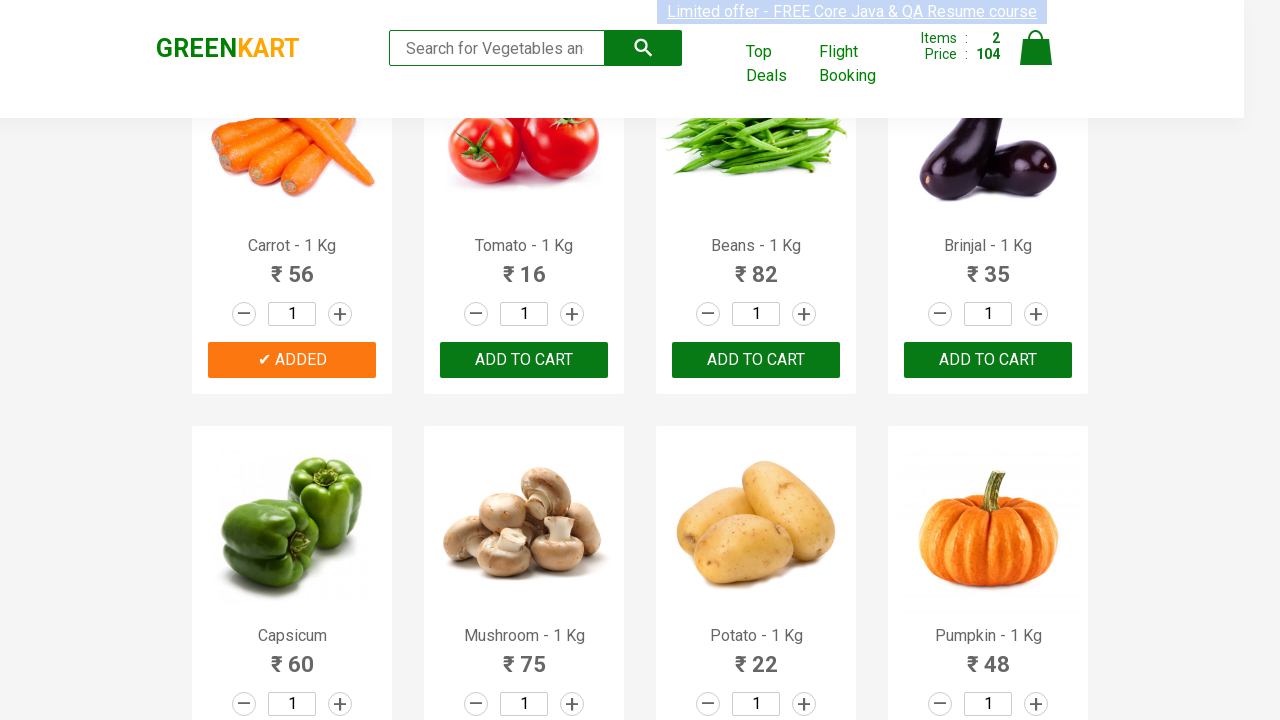

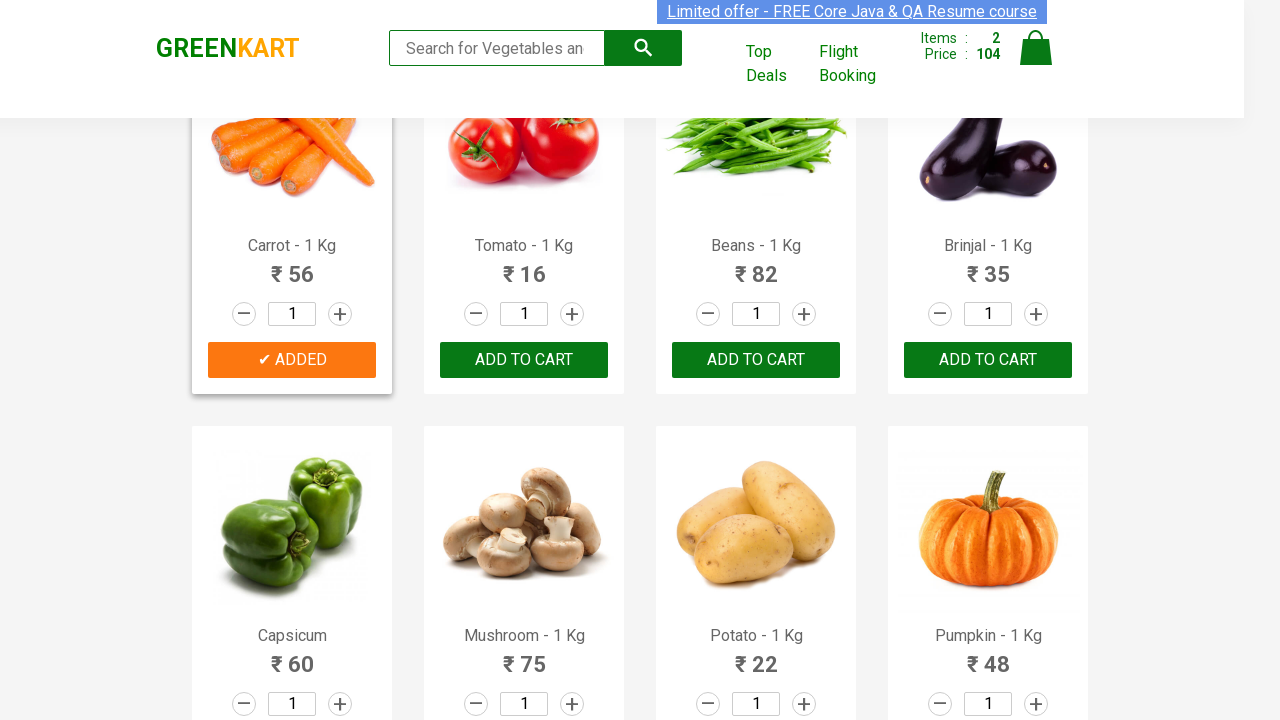